Tests the text input functionality by entering a new button name and verifying the button text updates accordingly.

Starting URL: http://uitestingplayground.com/home

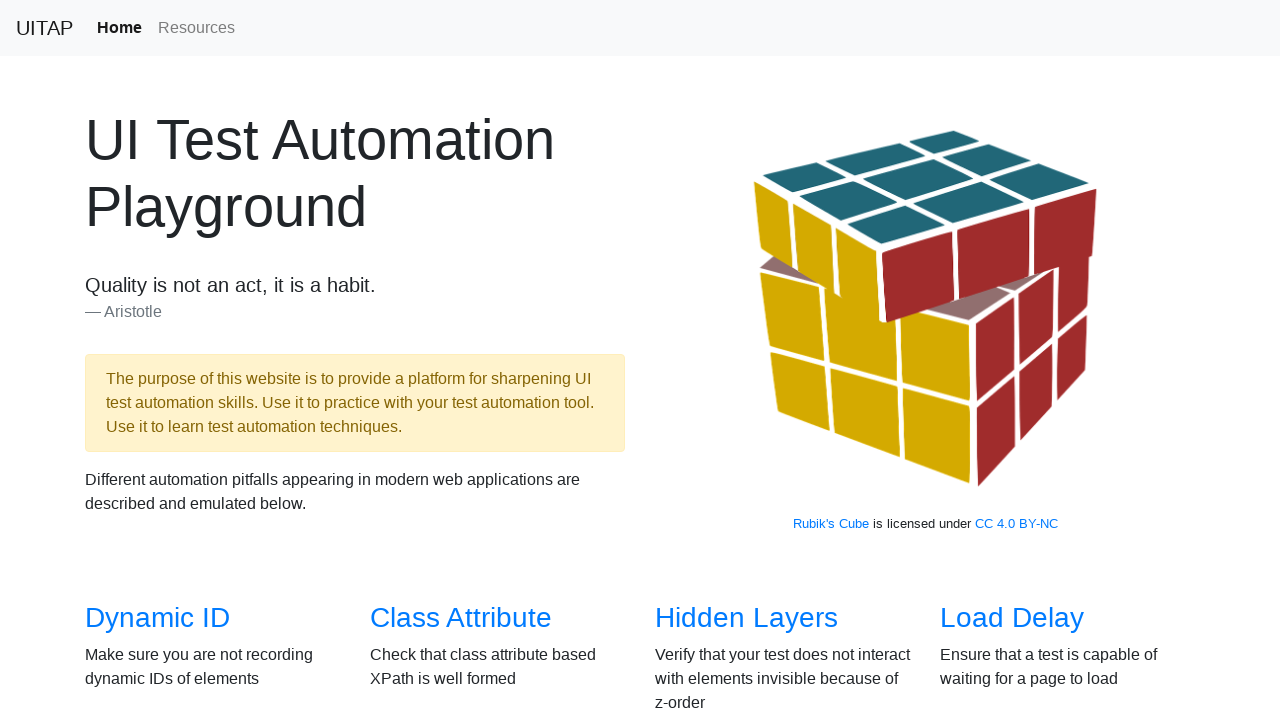

Verified page title is 'UI Test Automation Playground'
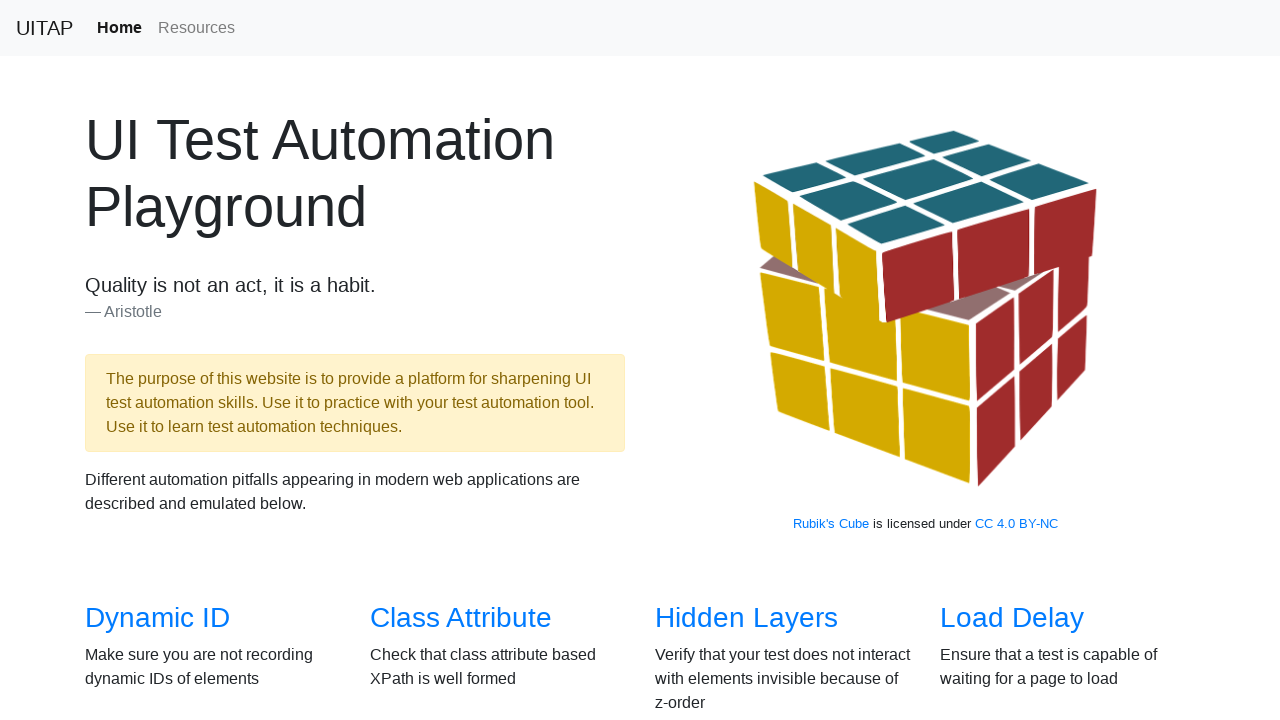

Clicked on Text Input link at (1002, 360) on xpath=//section[@id = 'overview']//a[text() = 'Text Input']
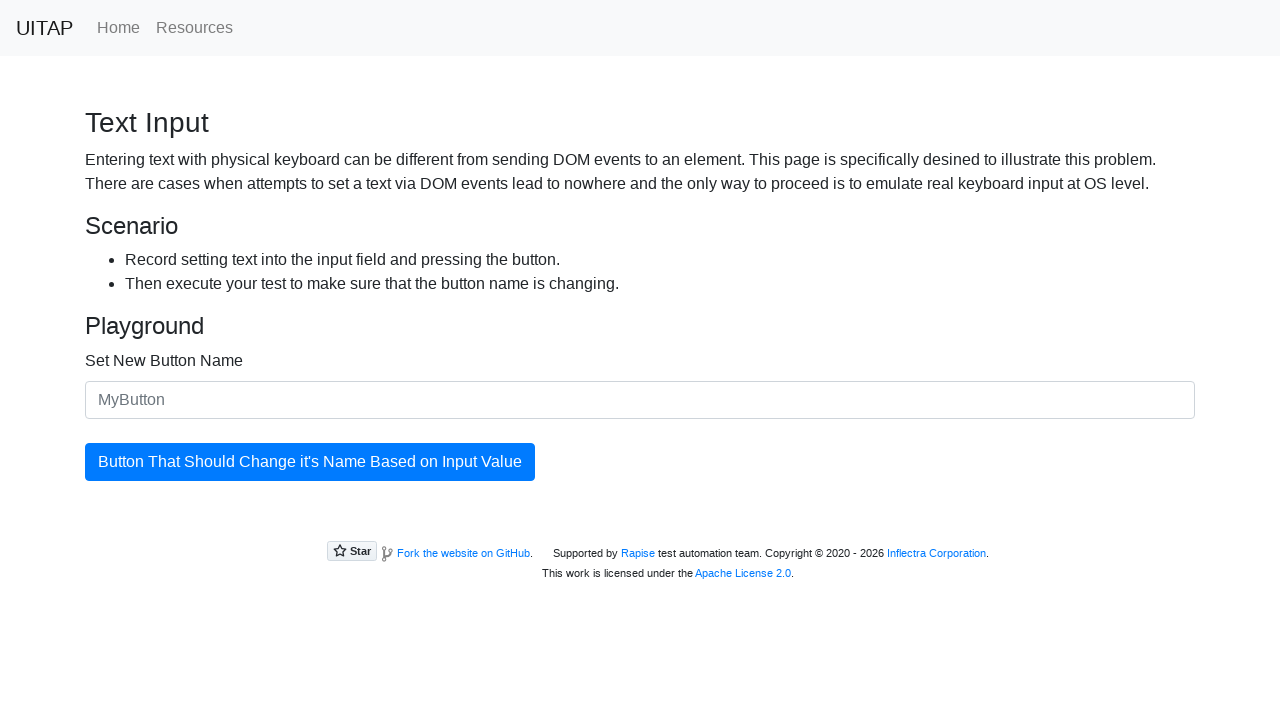

Filled input field with 'new button name' on input#newButtonName
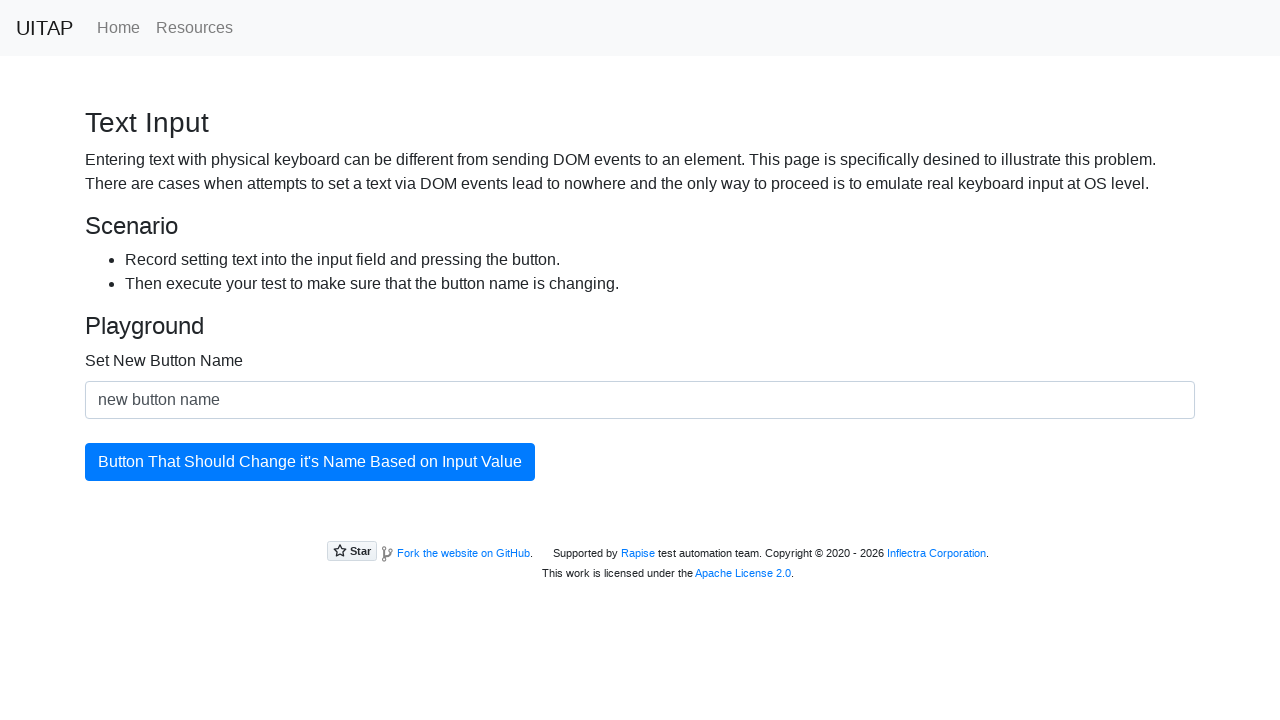

Clicked the updating button at (310, 462) on button#updatingButton
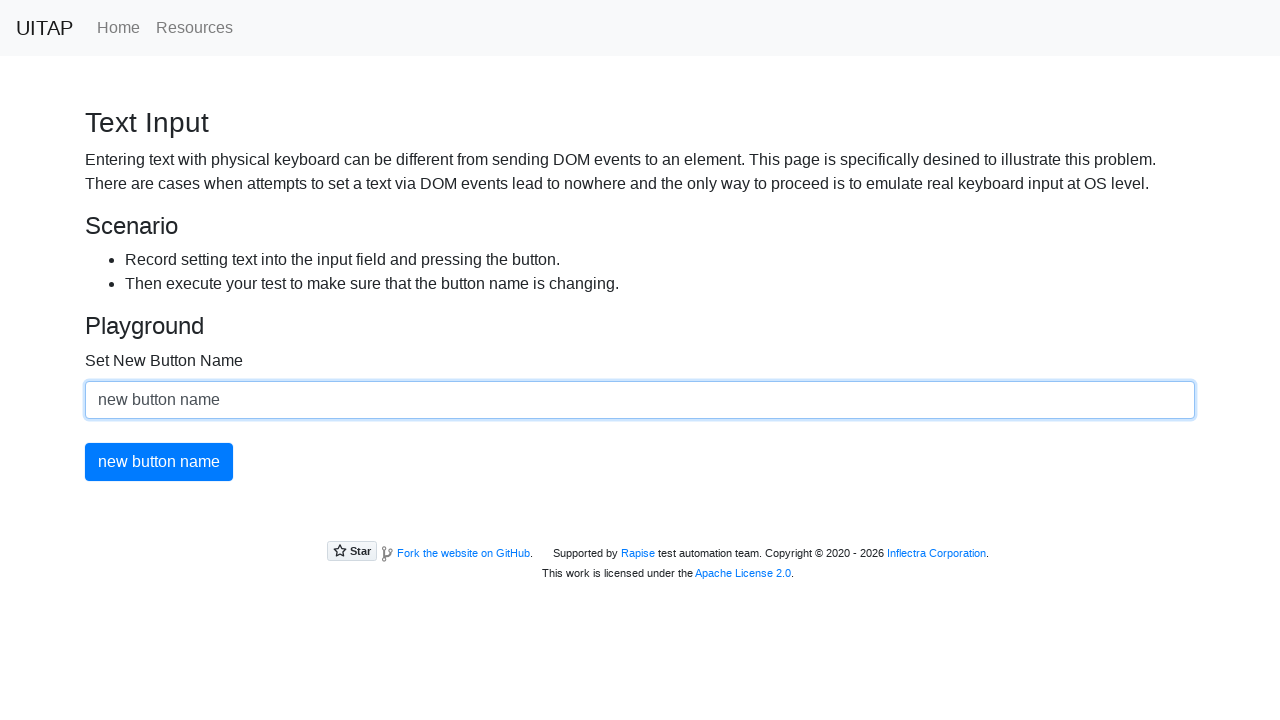

Verified button text was updated to 'new button name'
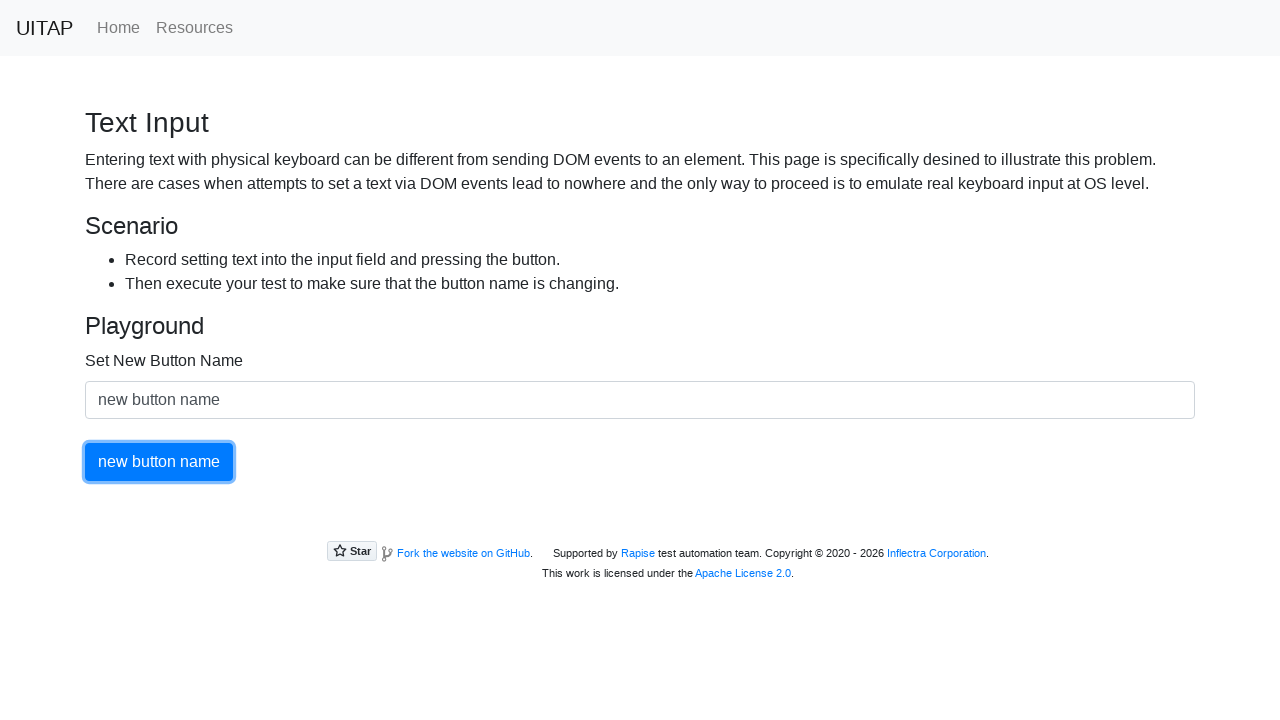

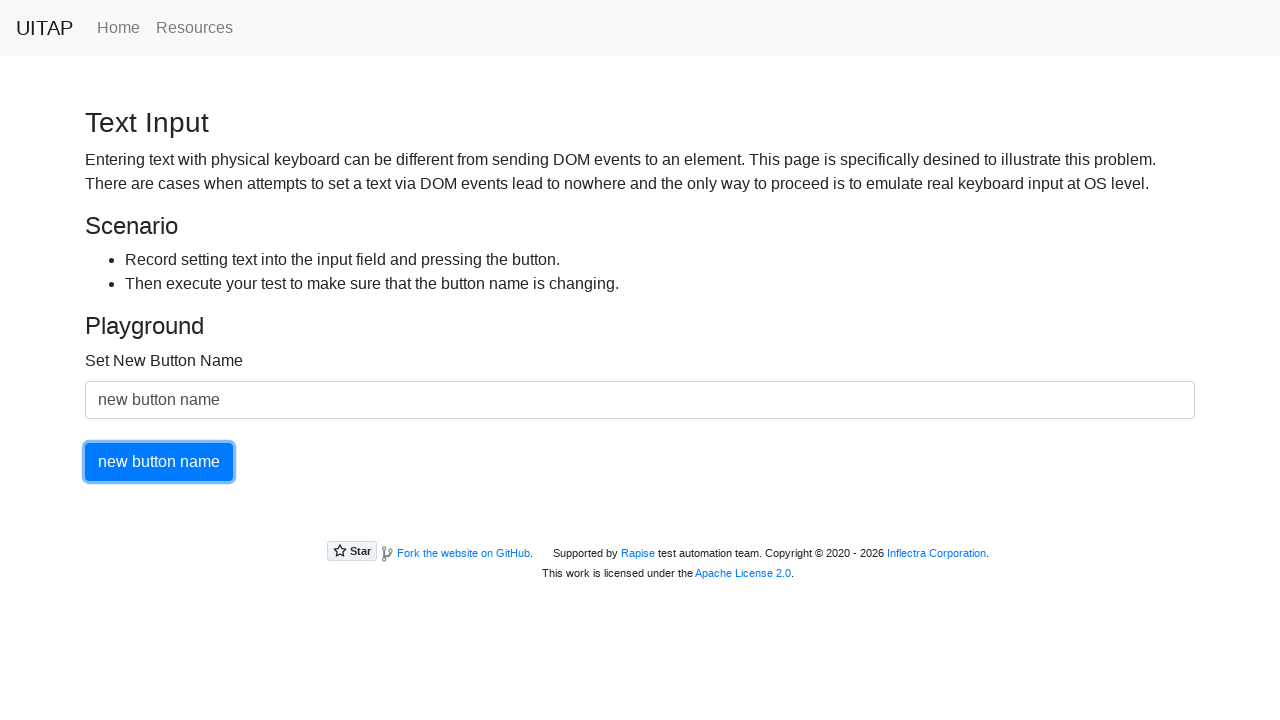